Tests JavaScript alert handling by clicking a button that triggers an alert and then accepting the alert dialog

Starting URL: https://the-internet.herokuapp.com/javascript_alerts

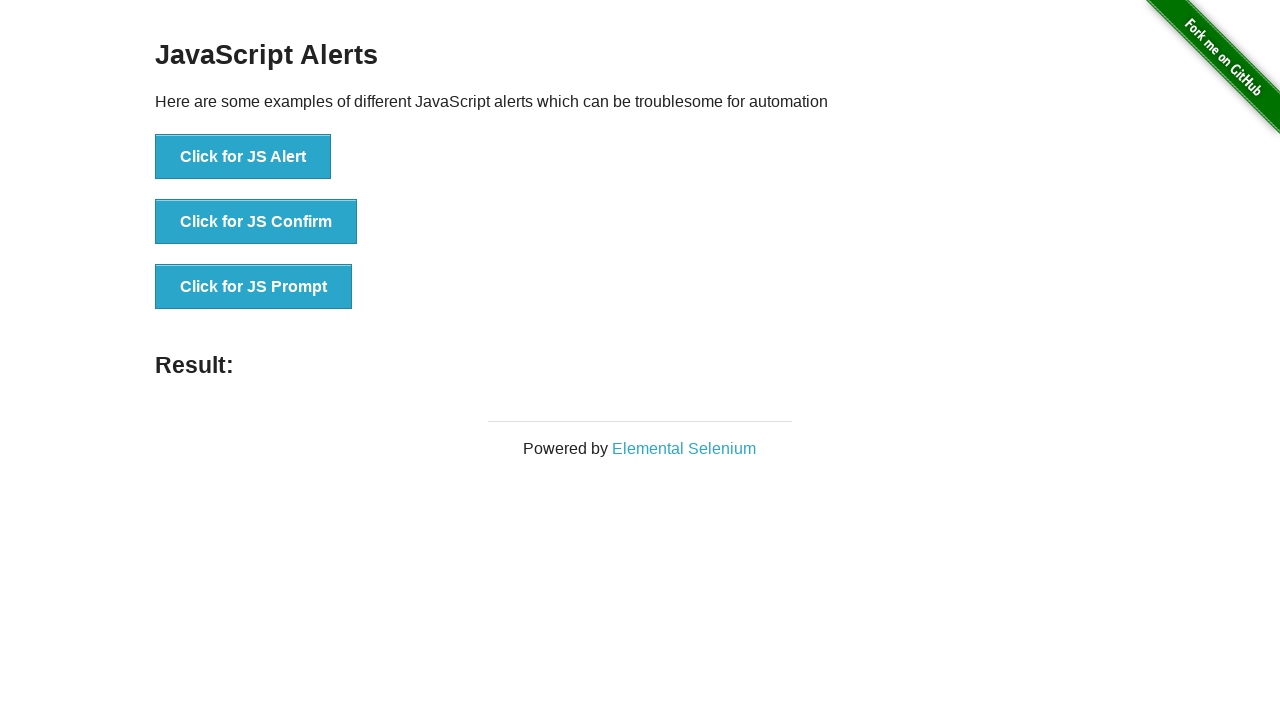

Set up dialog handler to accept the alert
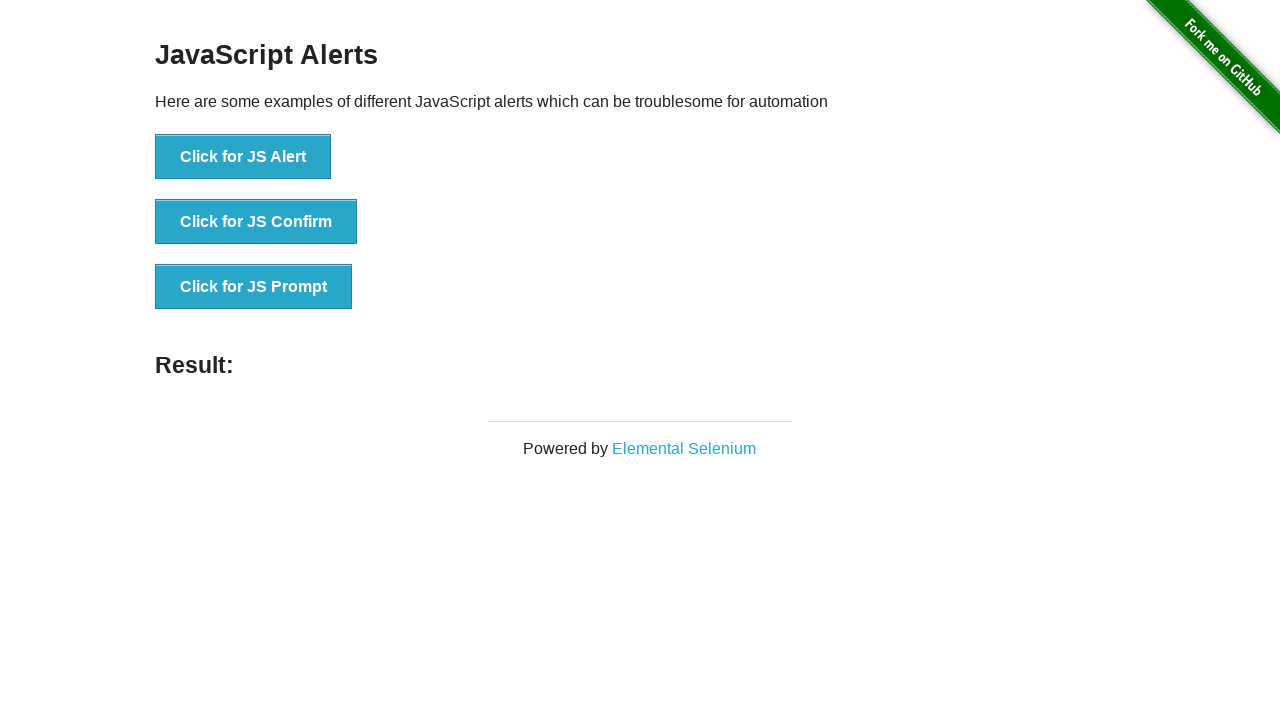

Clicked button to trigger JavaScript alert at (243, 157) on xpath=//button[normalize-space()='Click for JS Alert']
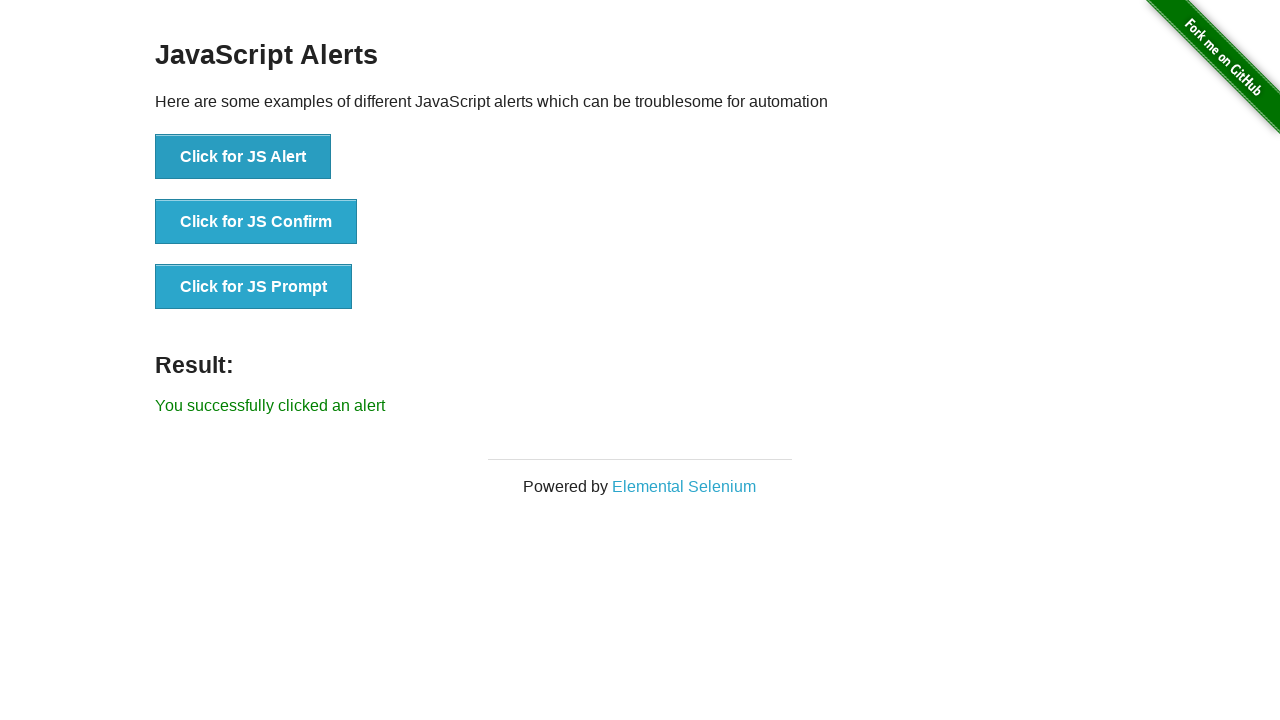

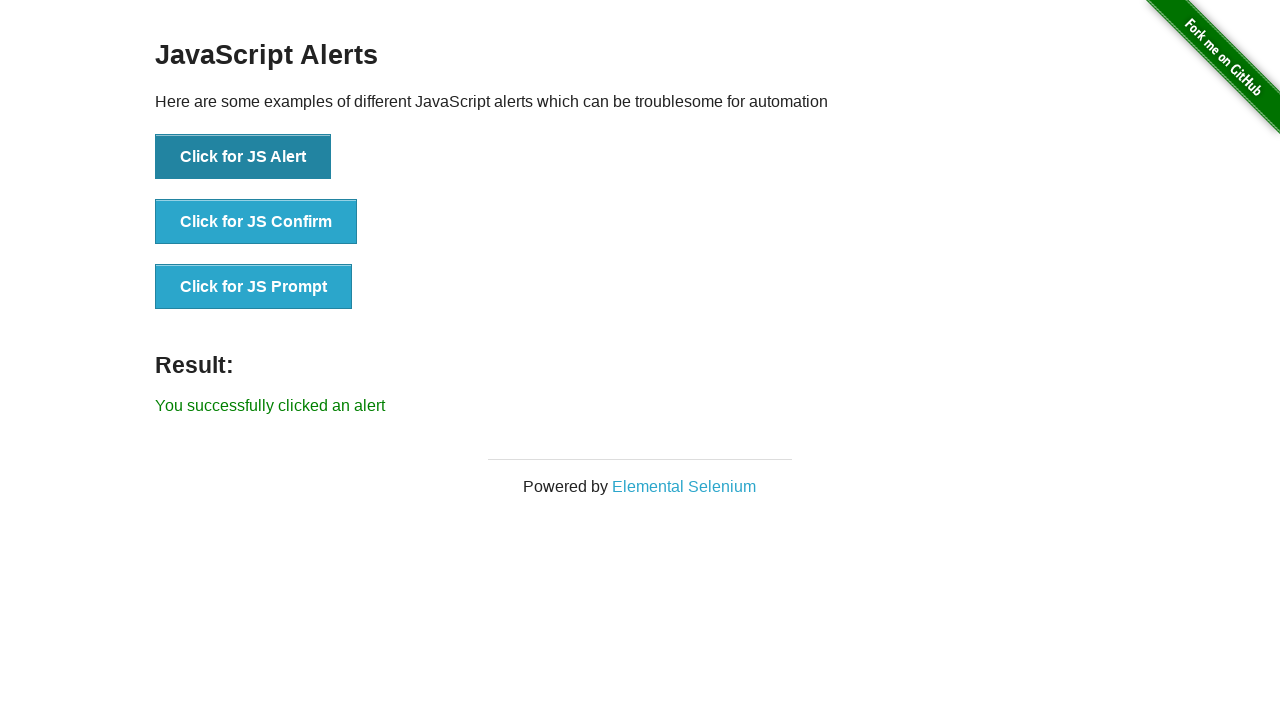